Tests checkbox functionality by checking if checkboxes are selected and clicking them if they are not, ensuring both checkboxes end up in a selected state.

Starting URL: https://the-internet.herokuapp.com/checkboxes

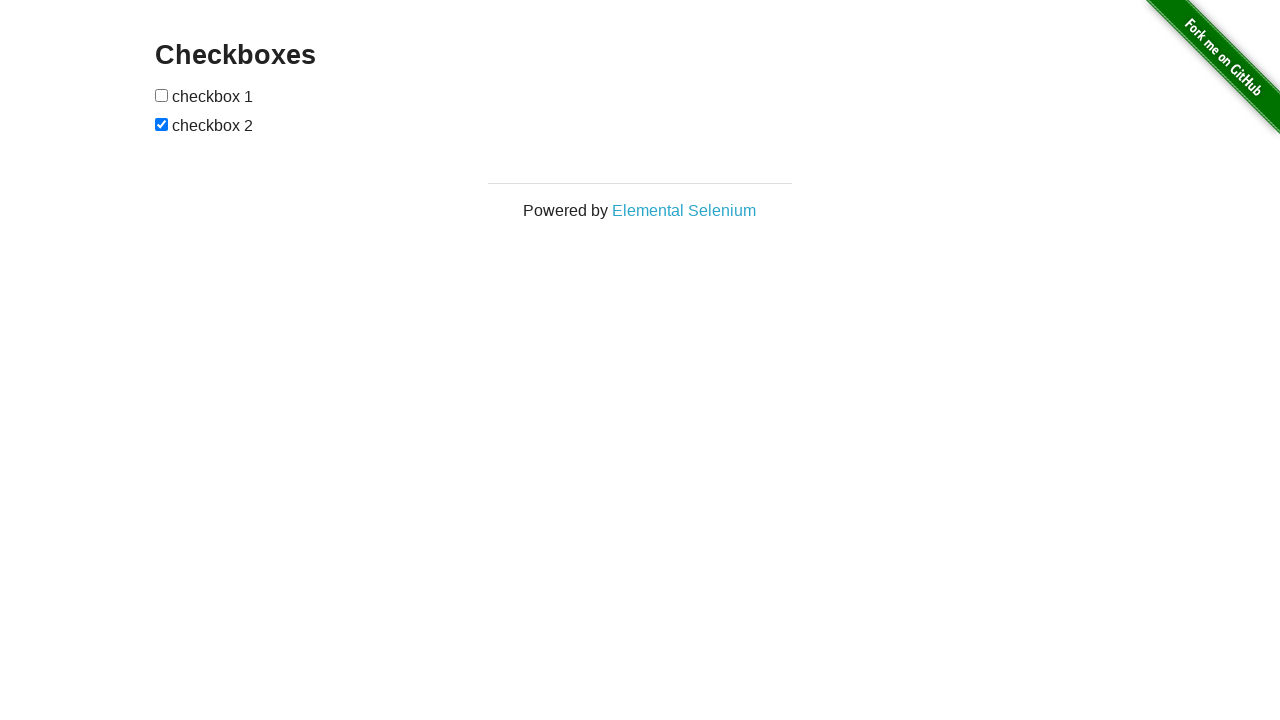

Navigated to checkbox test page
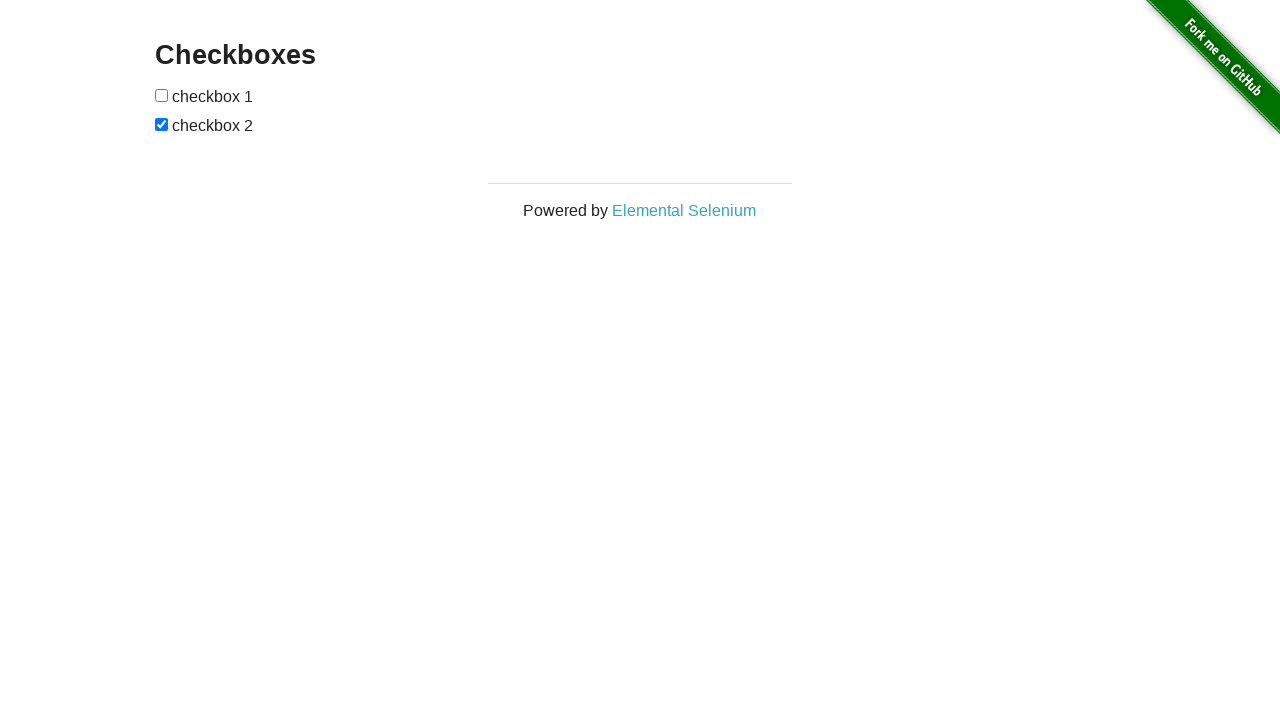

Located first checkbox element
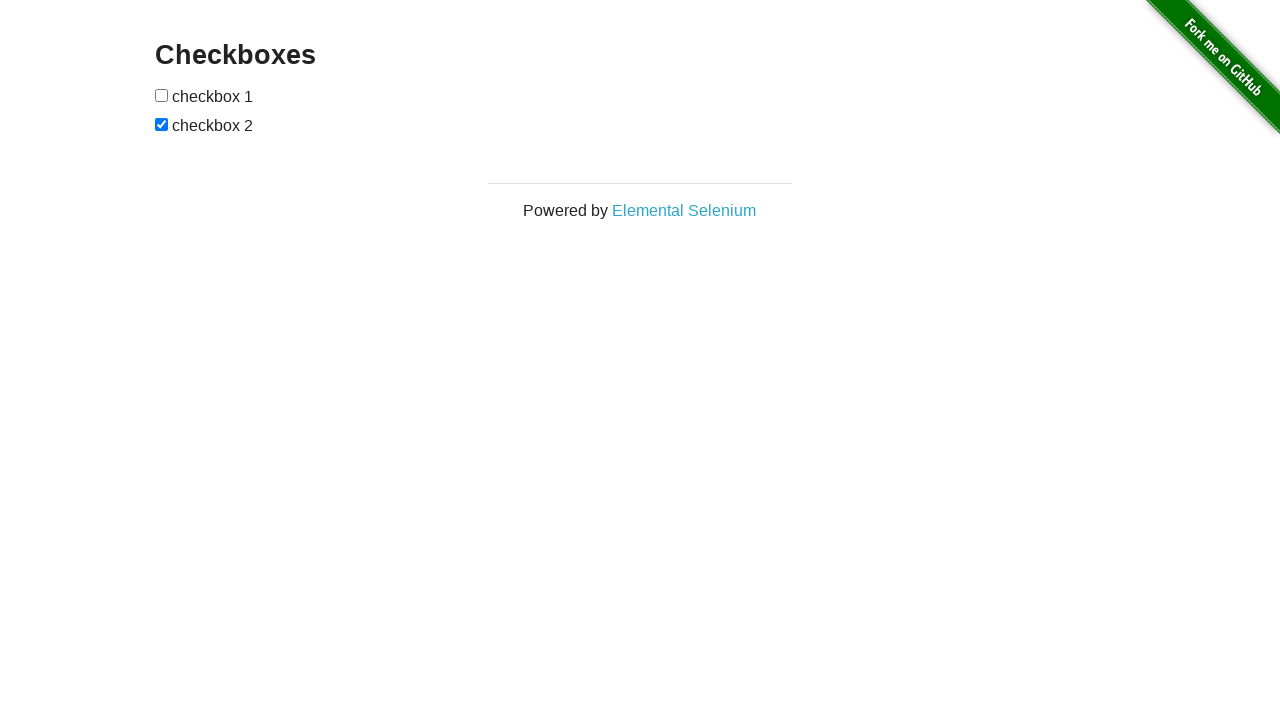

Located second checkbox element
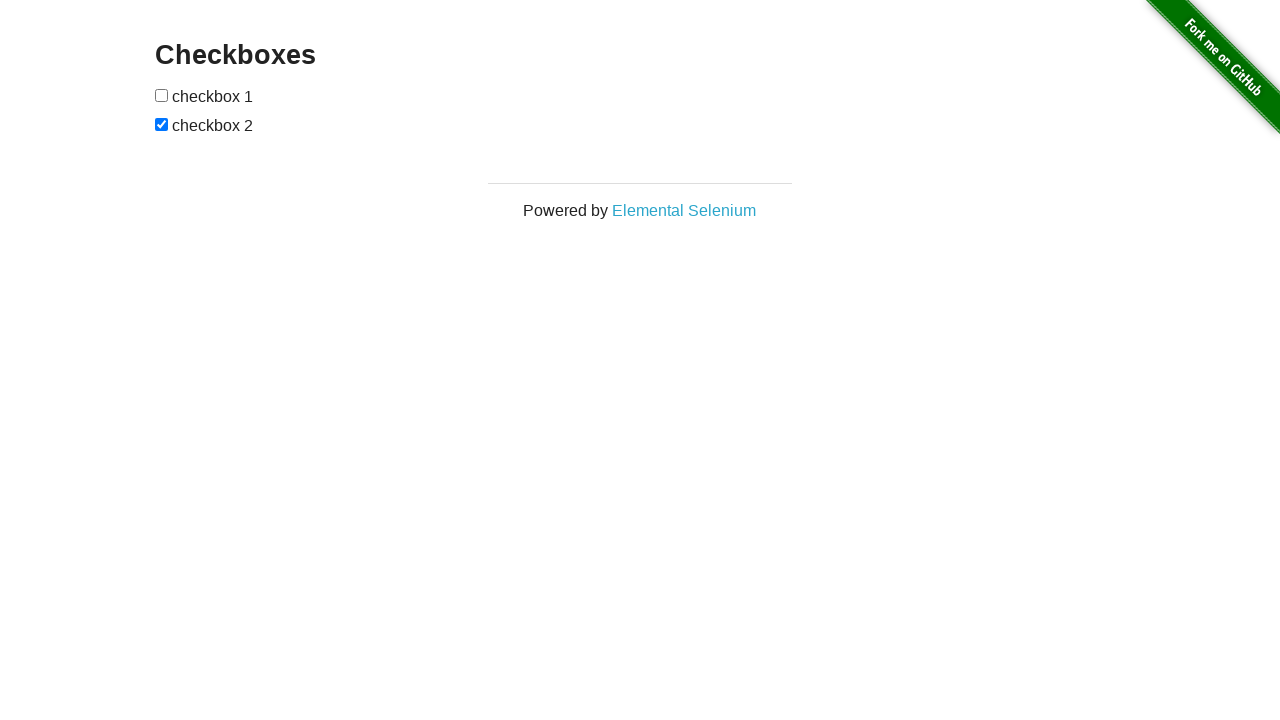

Checked first checkbox state: not selected
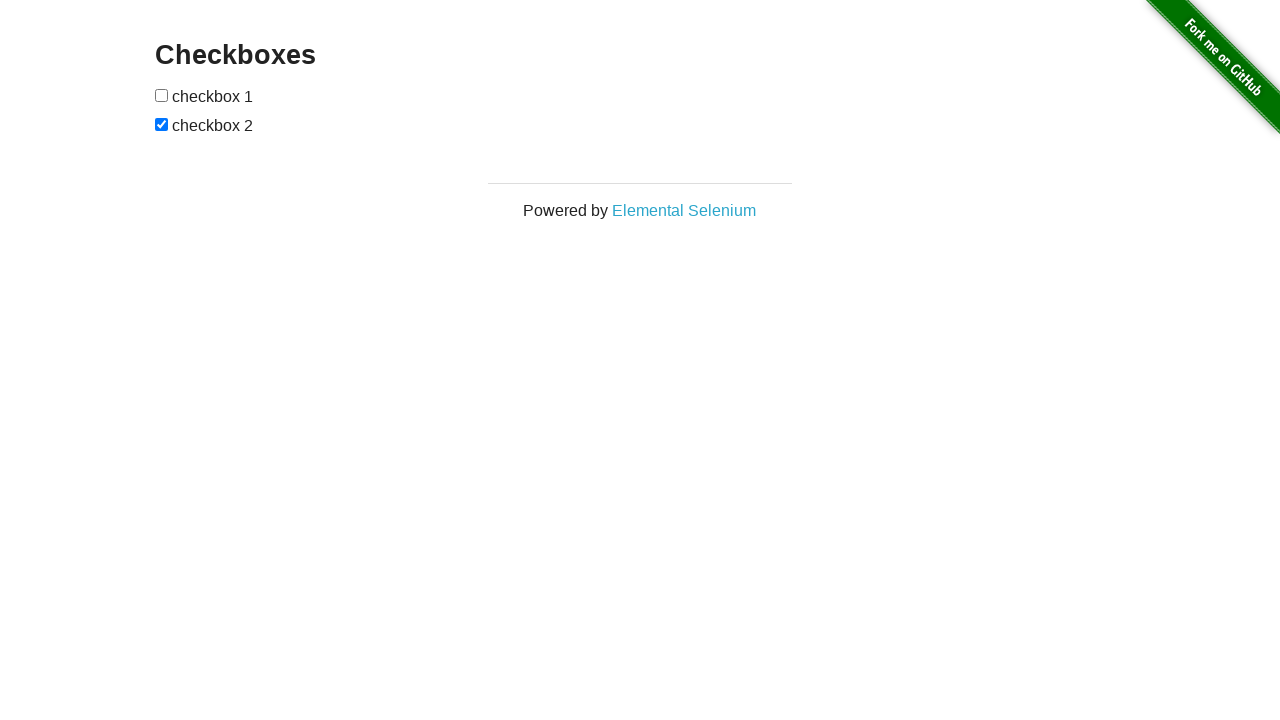

Clicked first checkbox to select it at (162, 95) on (//input[@type='checkbox'])[1]
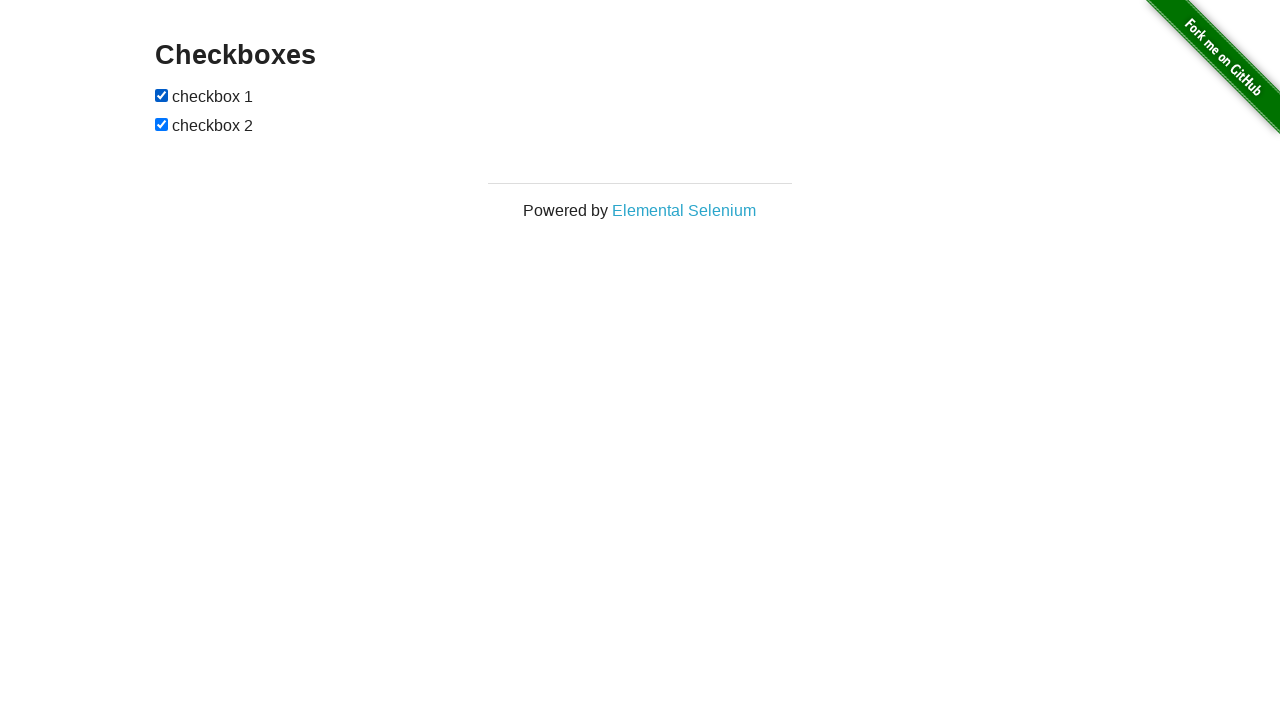

Second checkbox is already selected
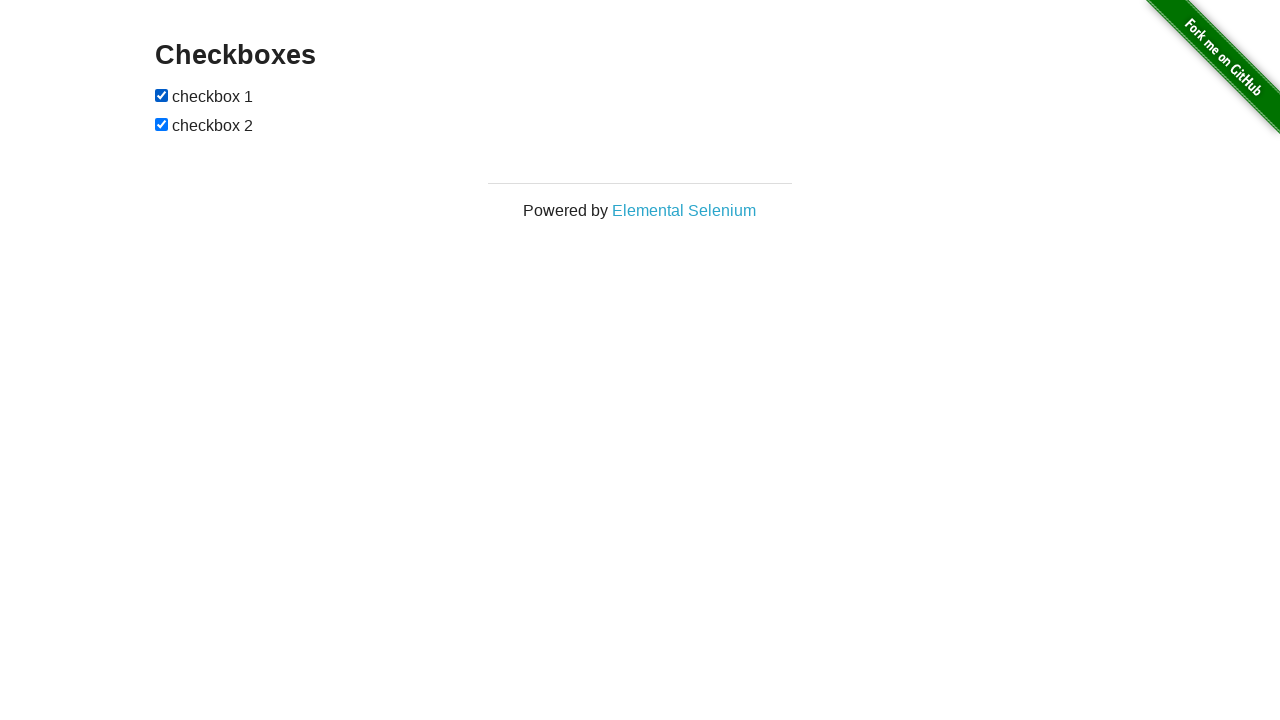

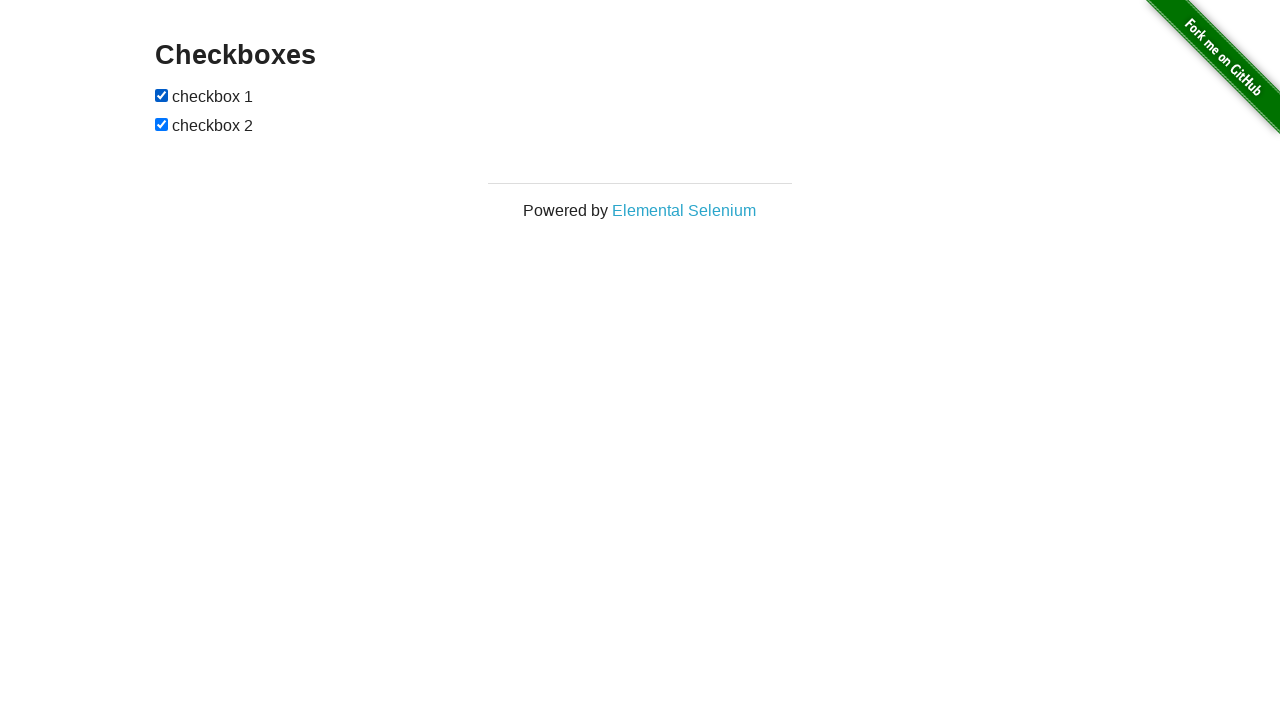